Tests the HowDNS.Works educational website by navigating through all 7 episodes of the DNS story, clicking through each episode and verifying the episode titles.

Starting URL: https://howdns.works/

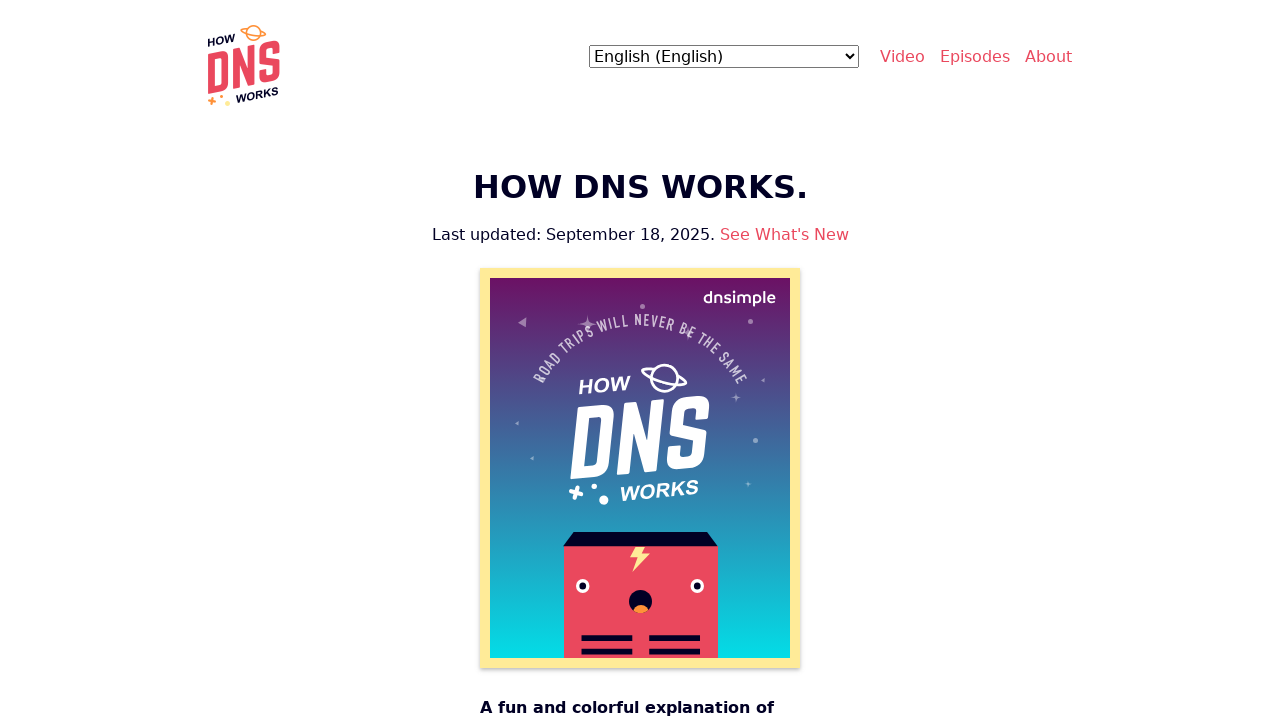

Clicked button to start Episode 1 at (640, 361) on .btn
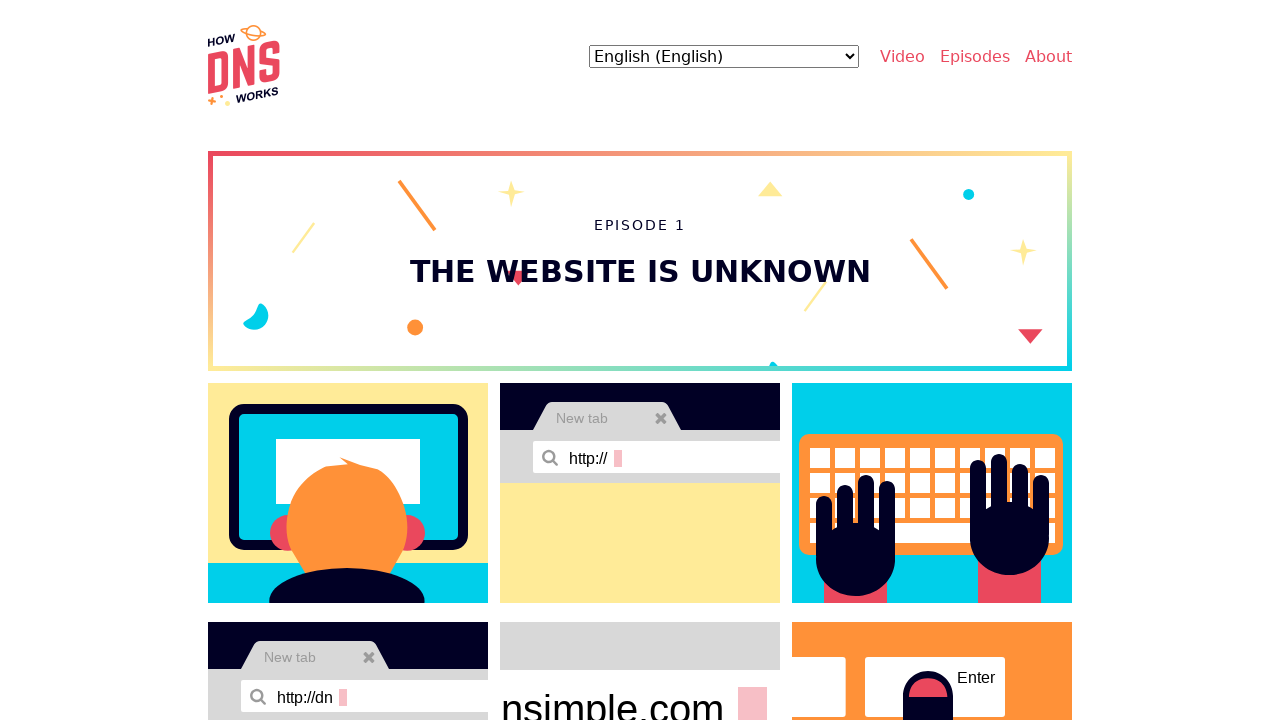

Episode 1 header loaded
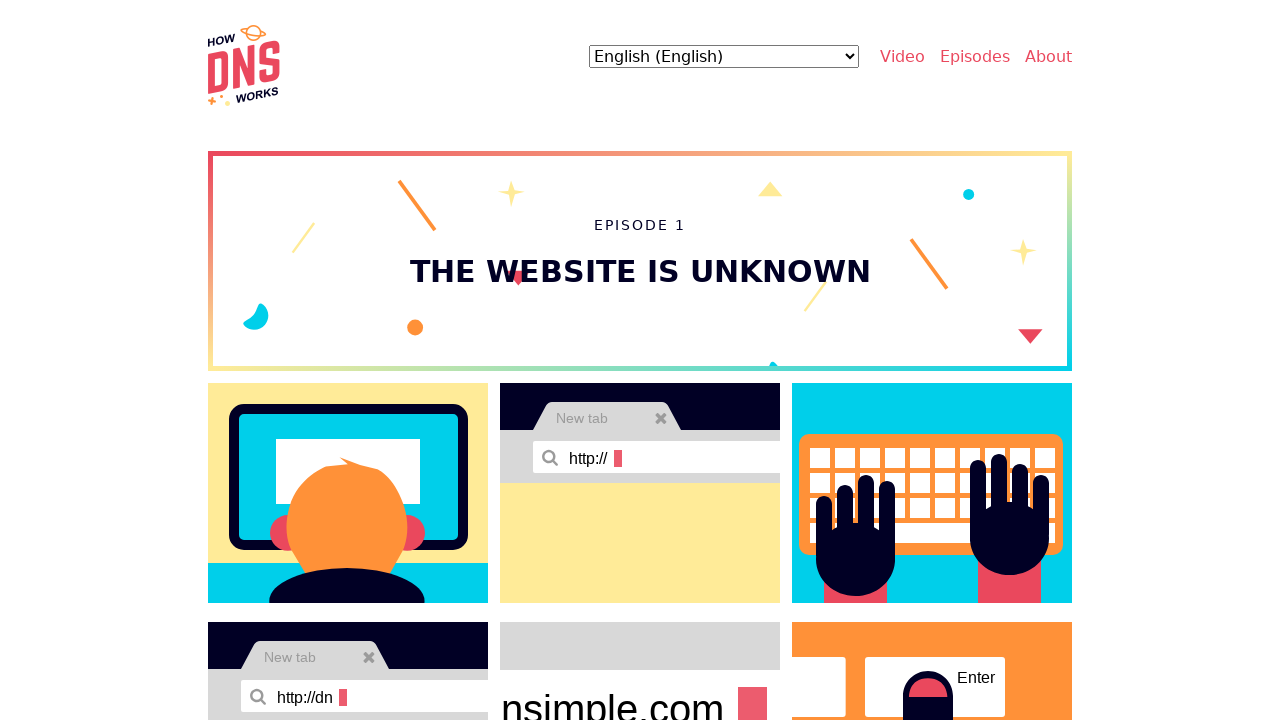

Scrolled to next episode button for Episode 2
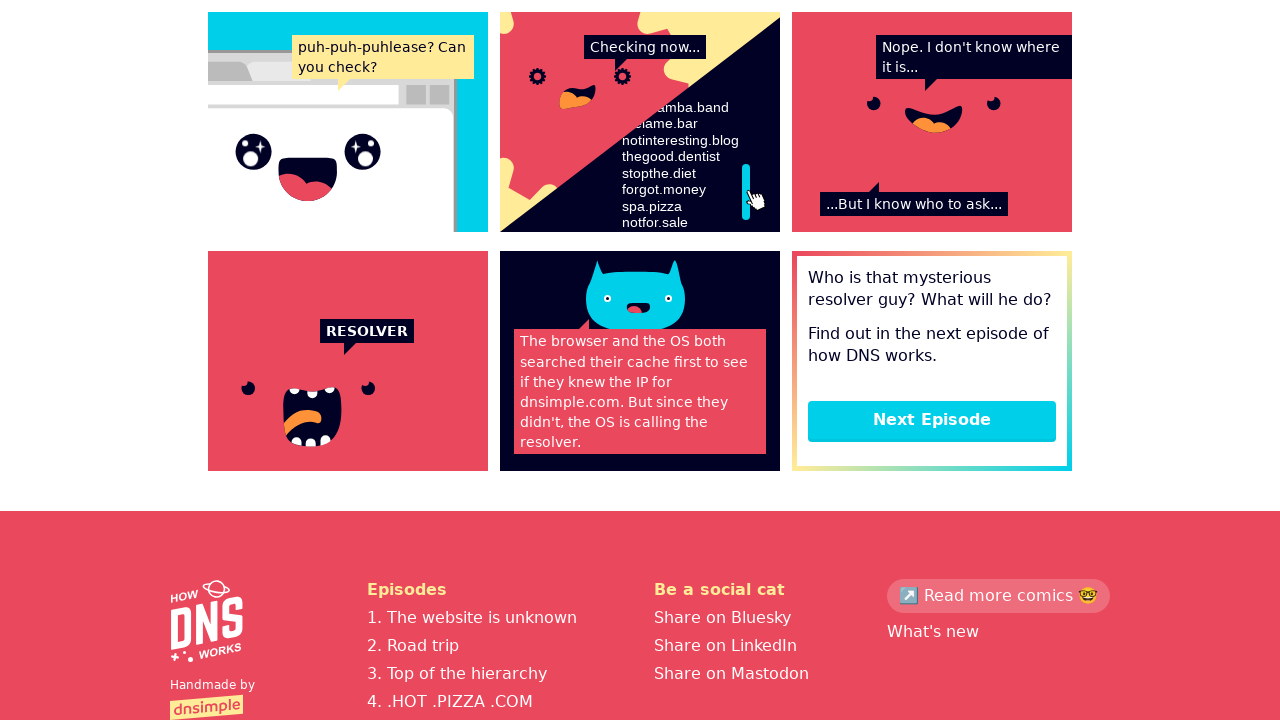

Clicked button to start Episode 2 at (932, 420) on .btn
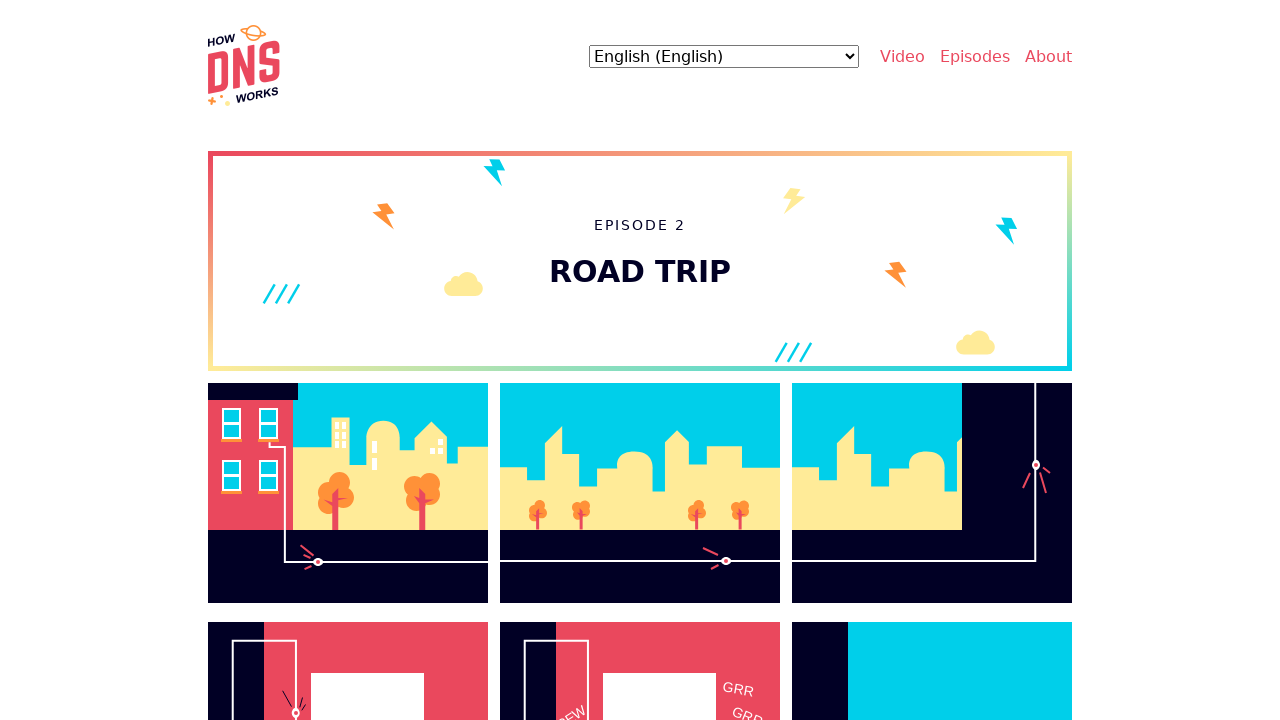

Episode 2 header loaded and verified
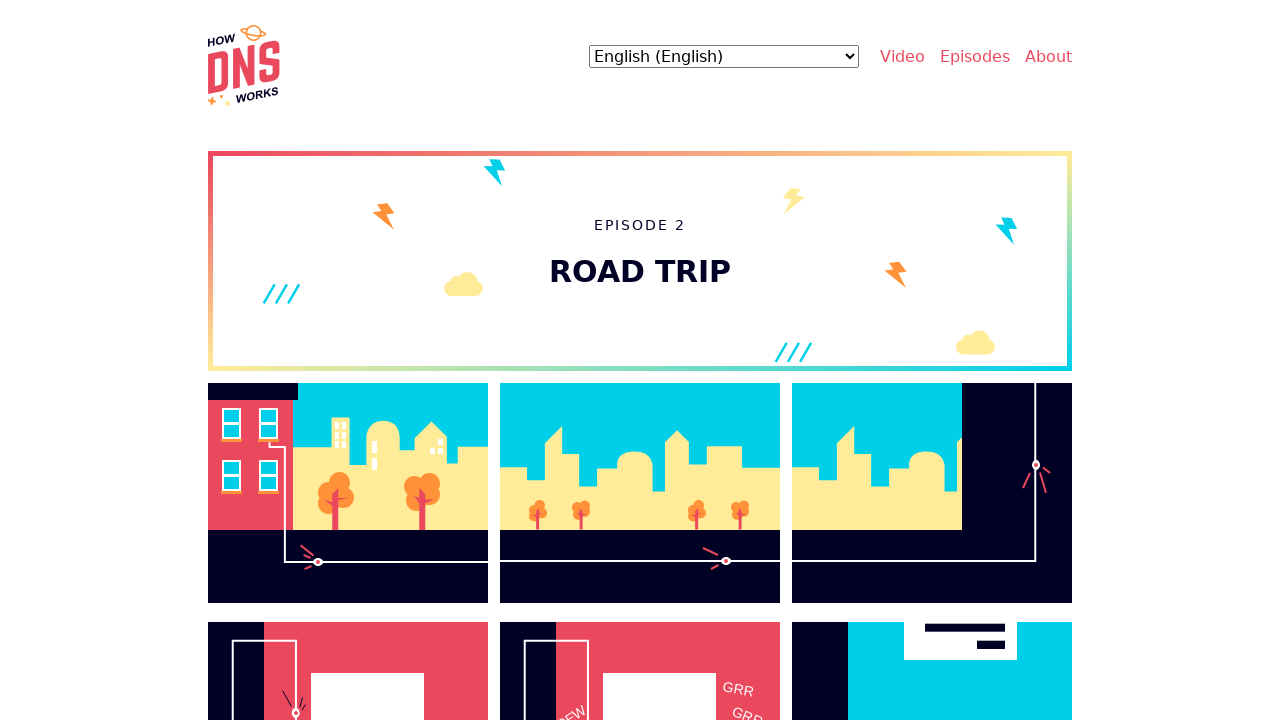

Scrolled to next episode button for Episode 3
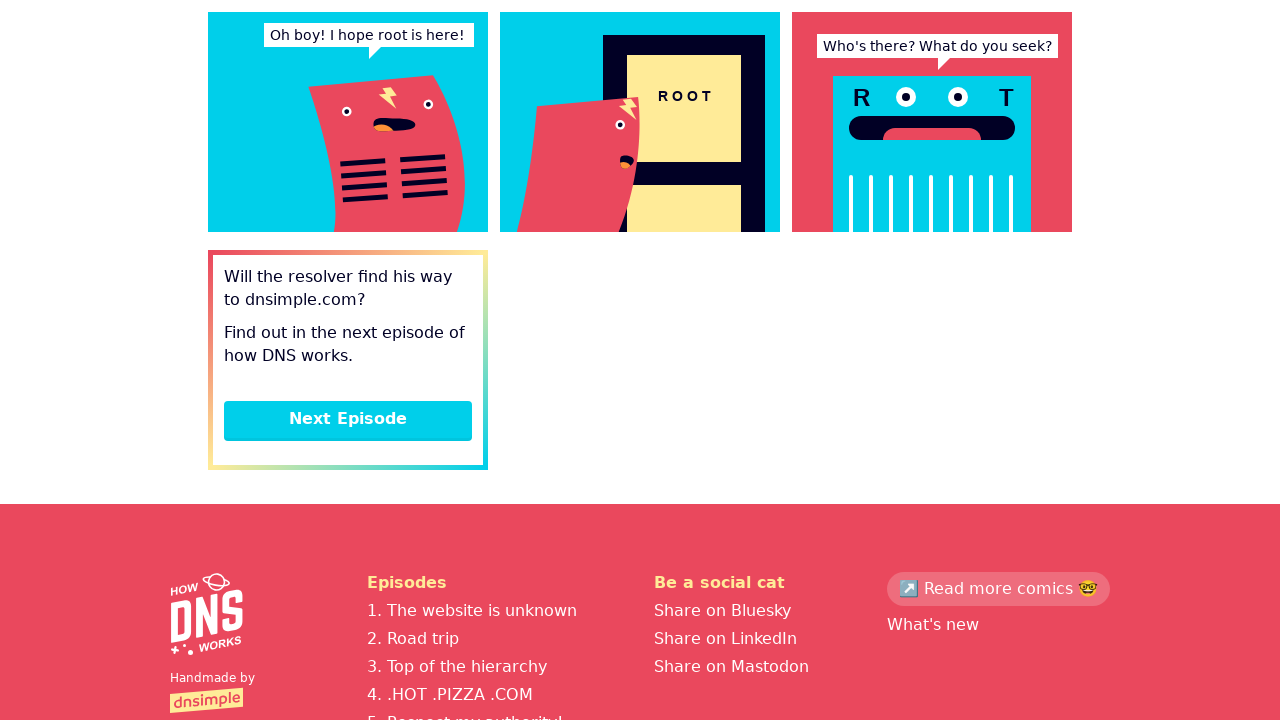

Clicked button to start Episode 3 at (348, 419) on .btn
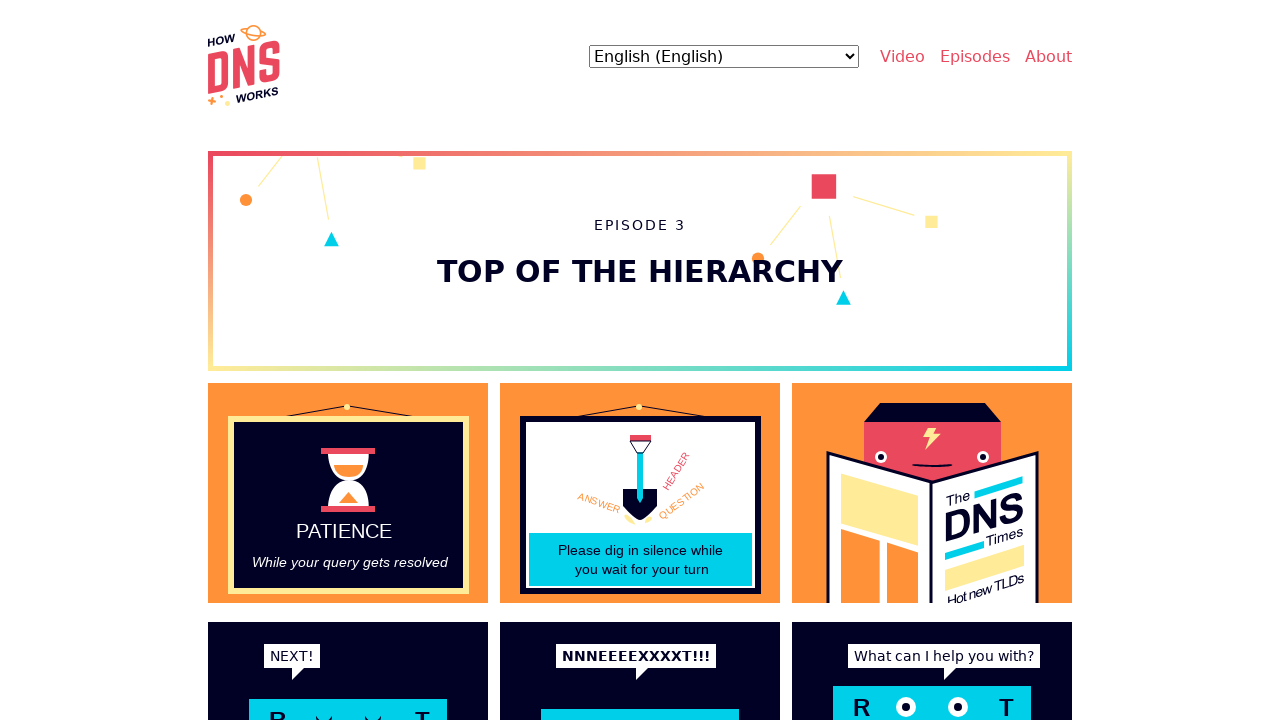

Episode 3 header loaded and verified
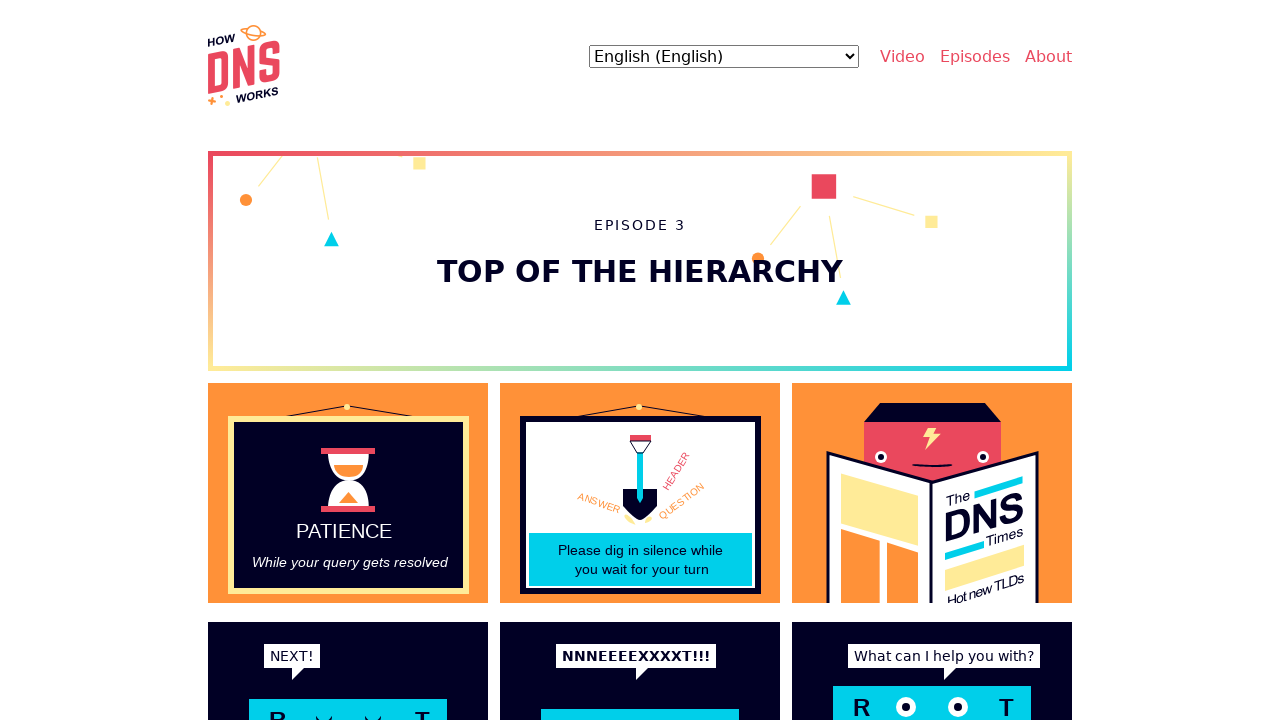

Scrolled to next episode button for Episode 4
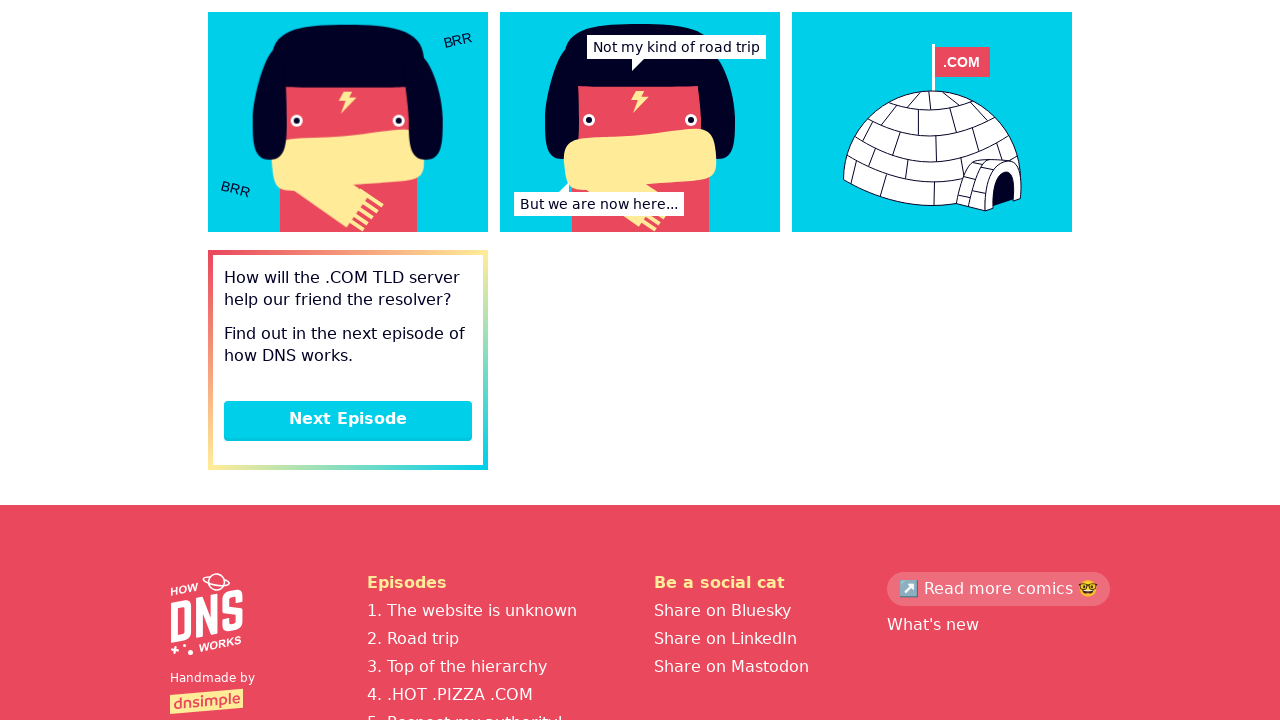

Clicked button to start Episode 4 at (348, 420) on .btn
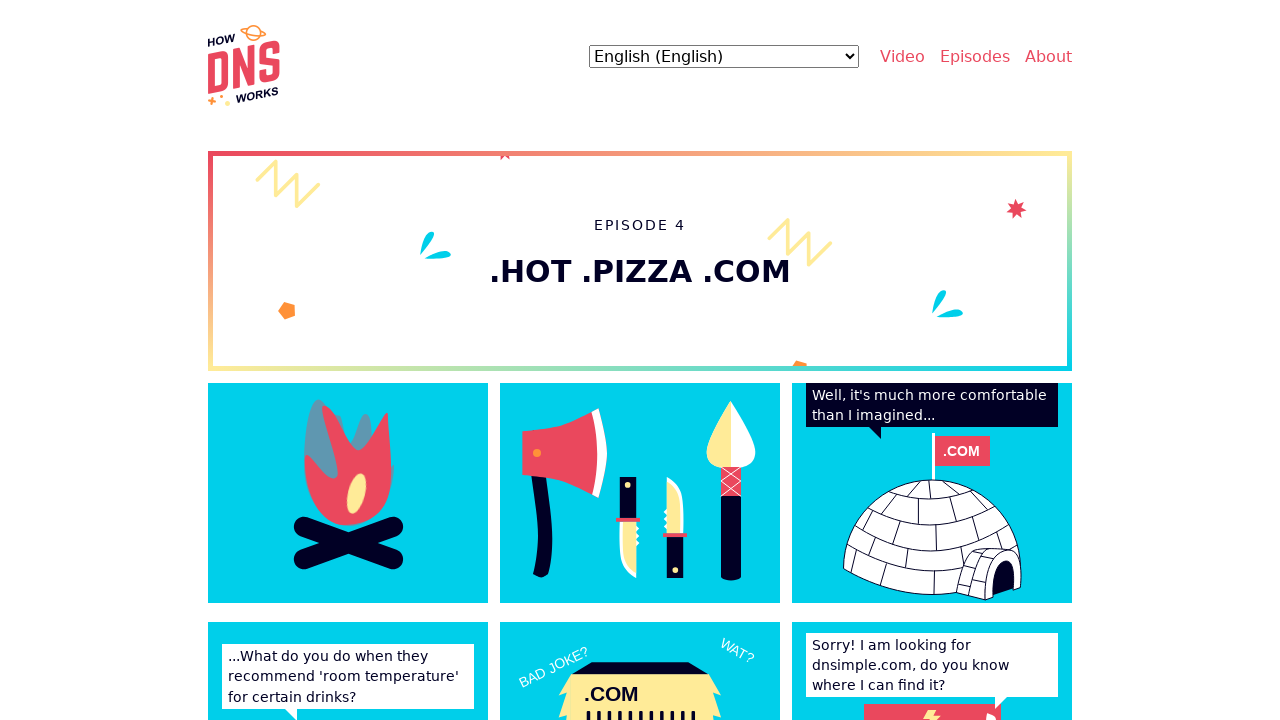

Episode 4 header loaded and verified
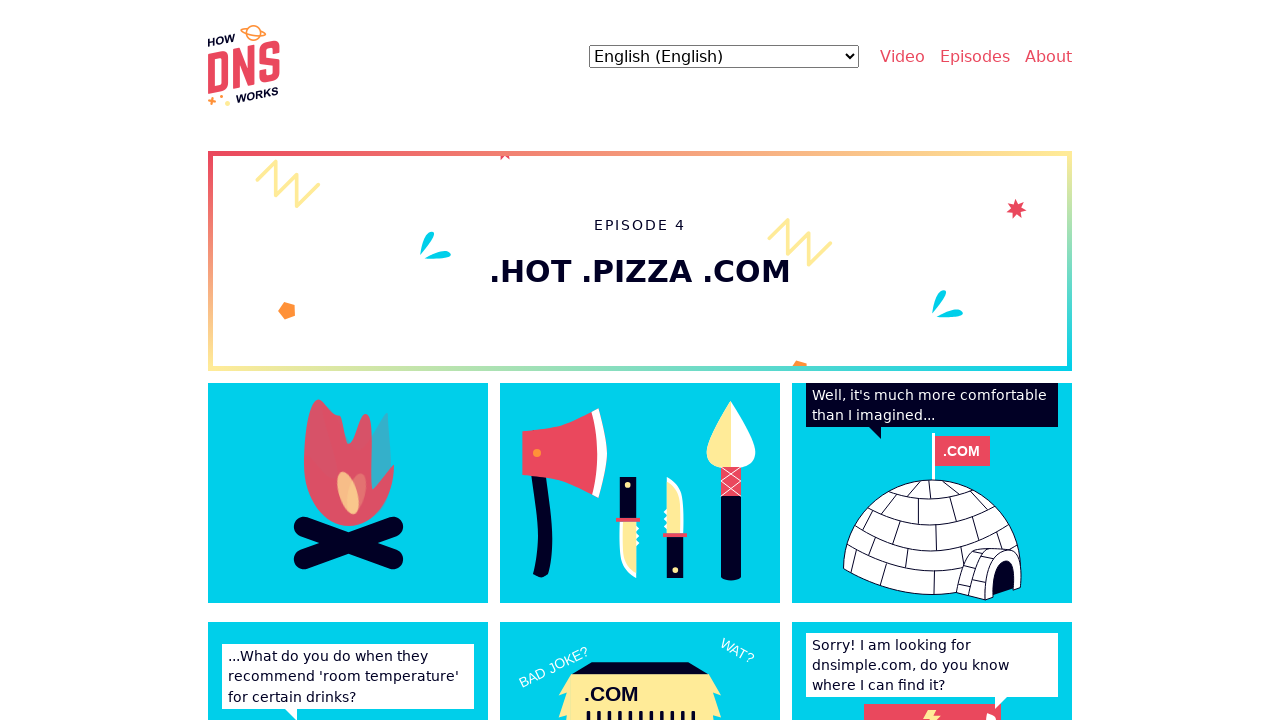

Scrolled to next episode button for Episode 5
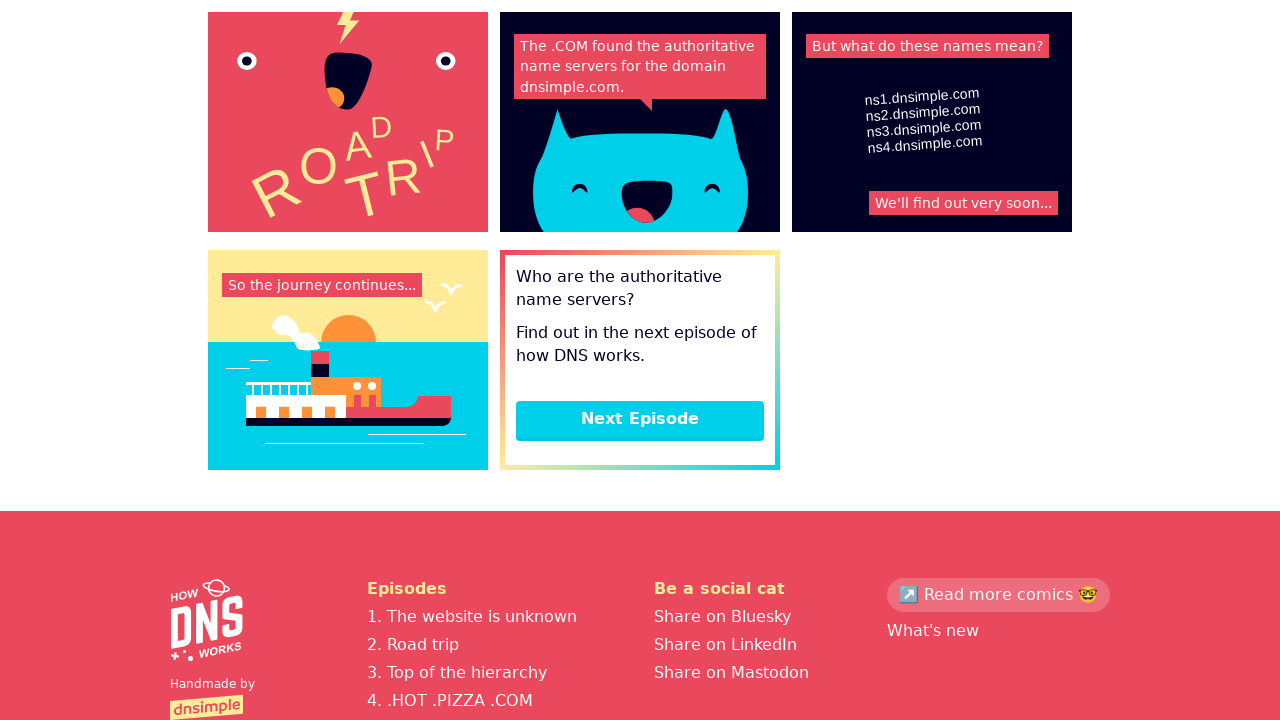

Clicked button to start Episode 5 at (640, 419) on .btn
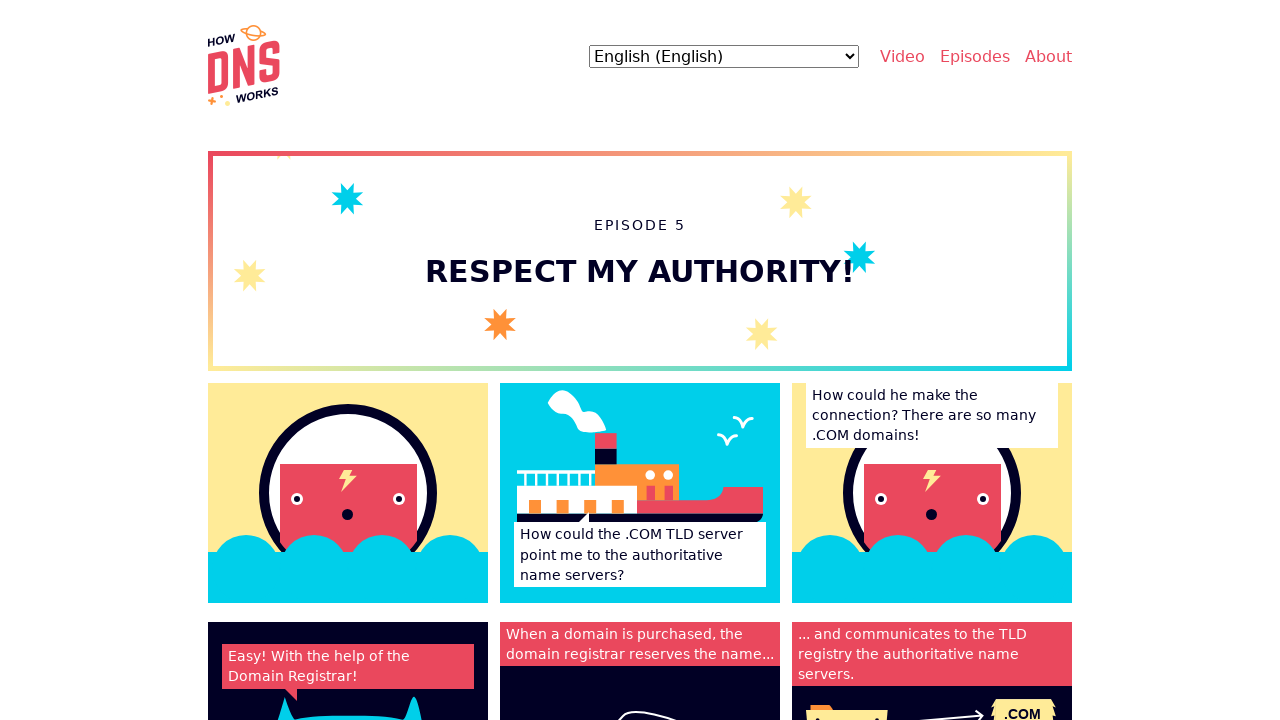

Episode 5 header loaded and verified
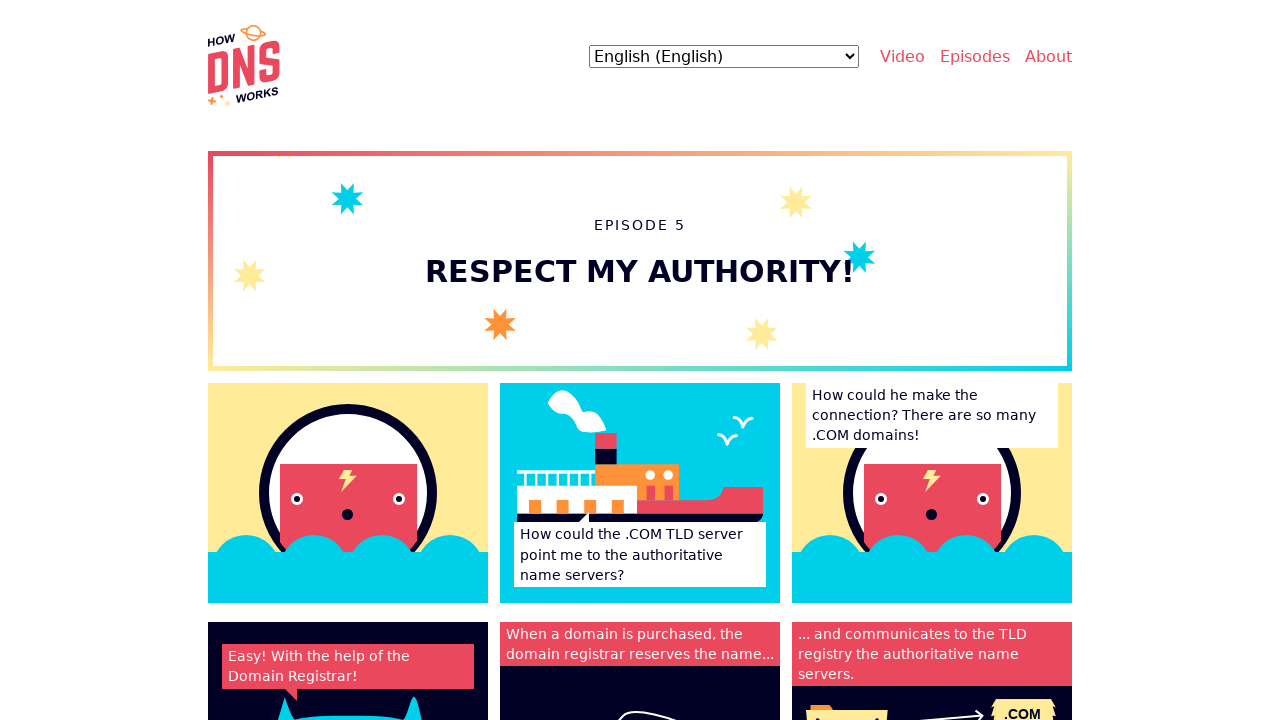

Scrolled to next episode button for Episode 6
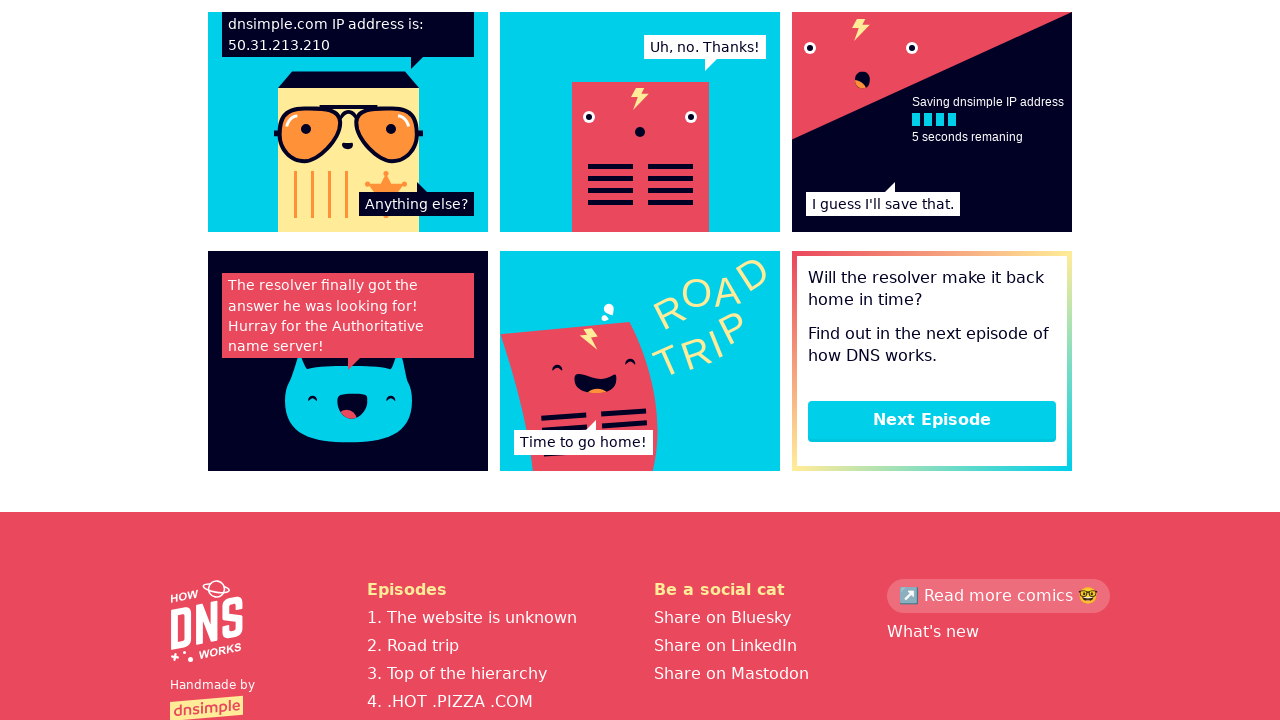

Clicked button to start Episode 6 at (932, 420) on .btn
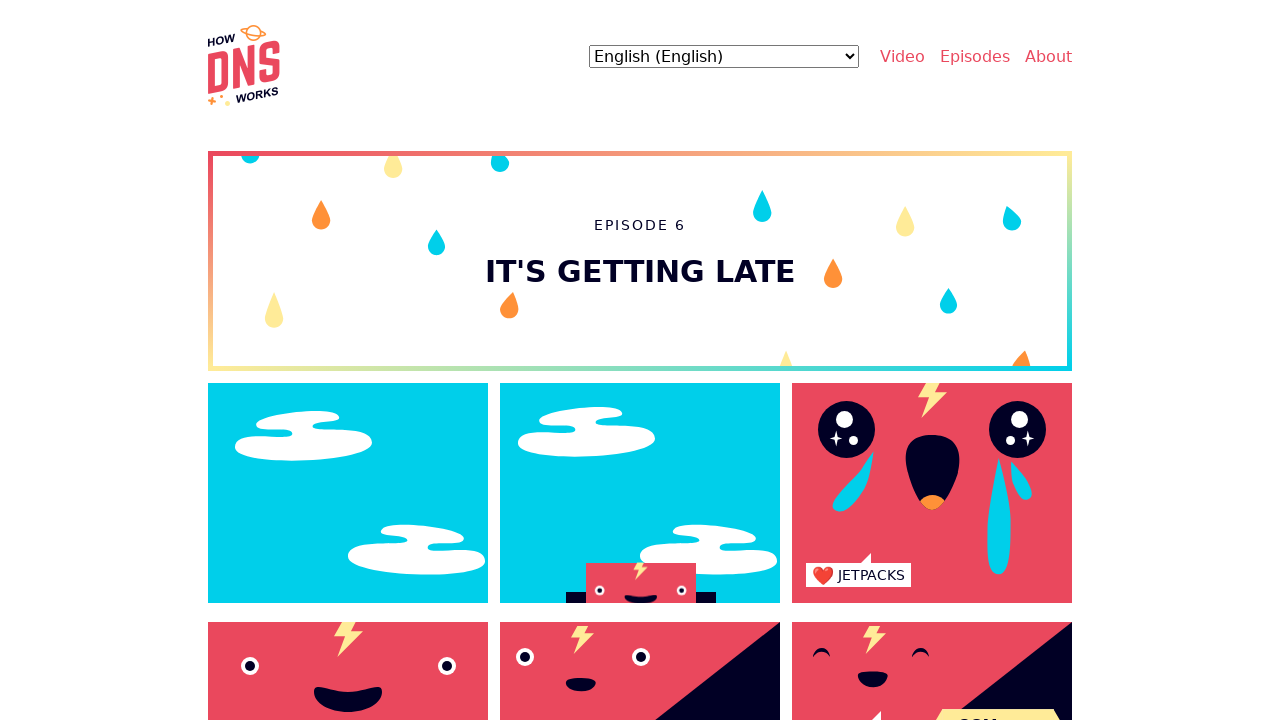

Episode 6 header loaded and verified
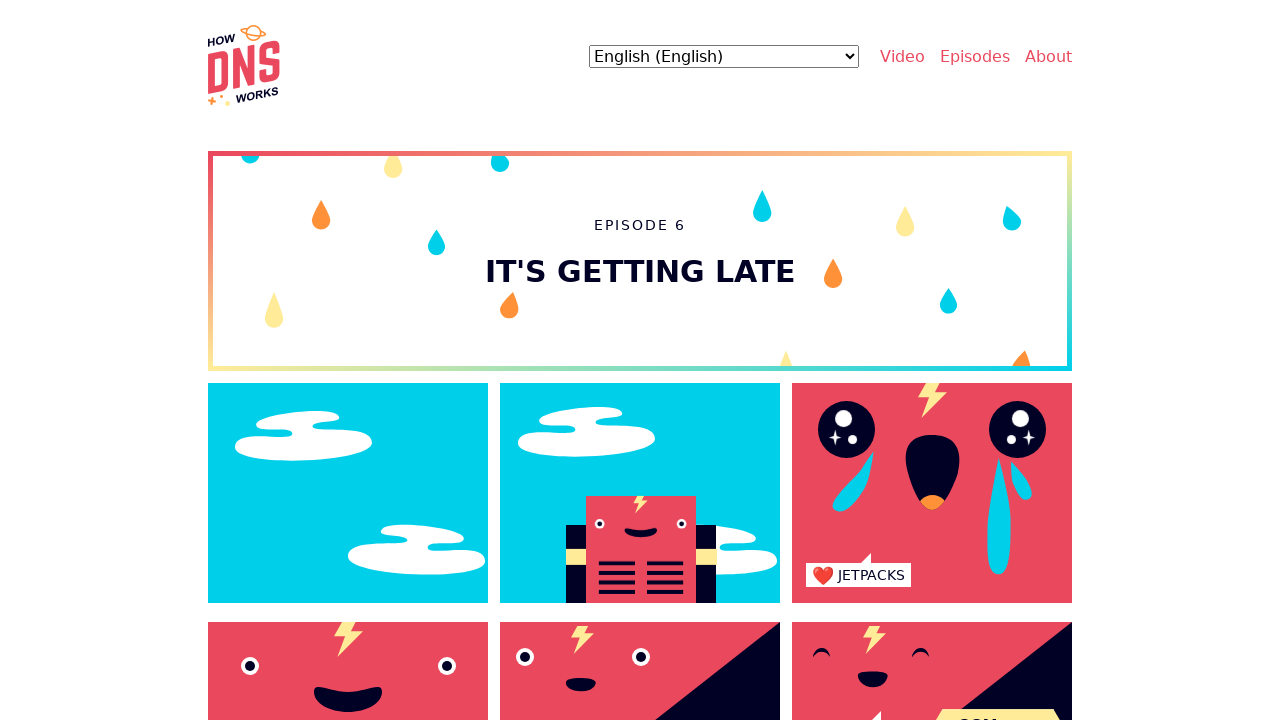

Scrolled to bonus episode button
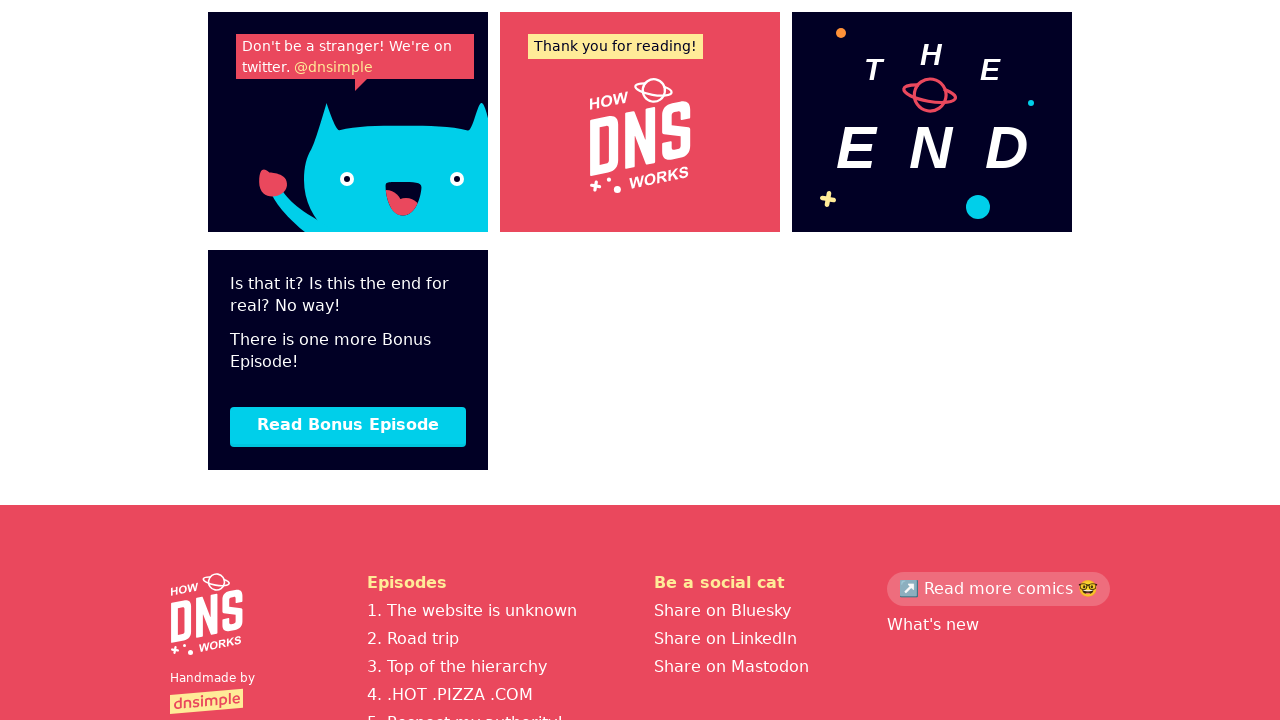

Clicked button to read Bonus Episode (Episode 7) at (348, 426) on text=Read Bonus Episode
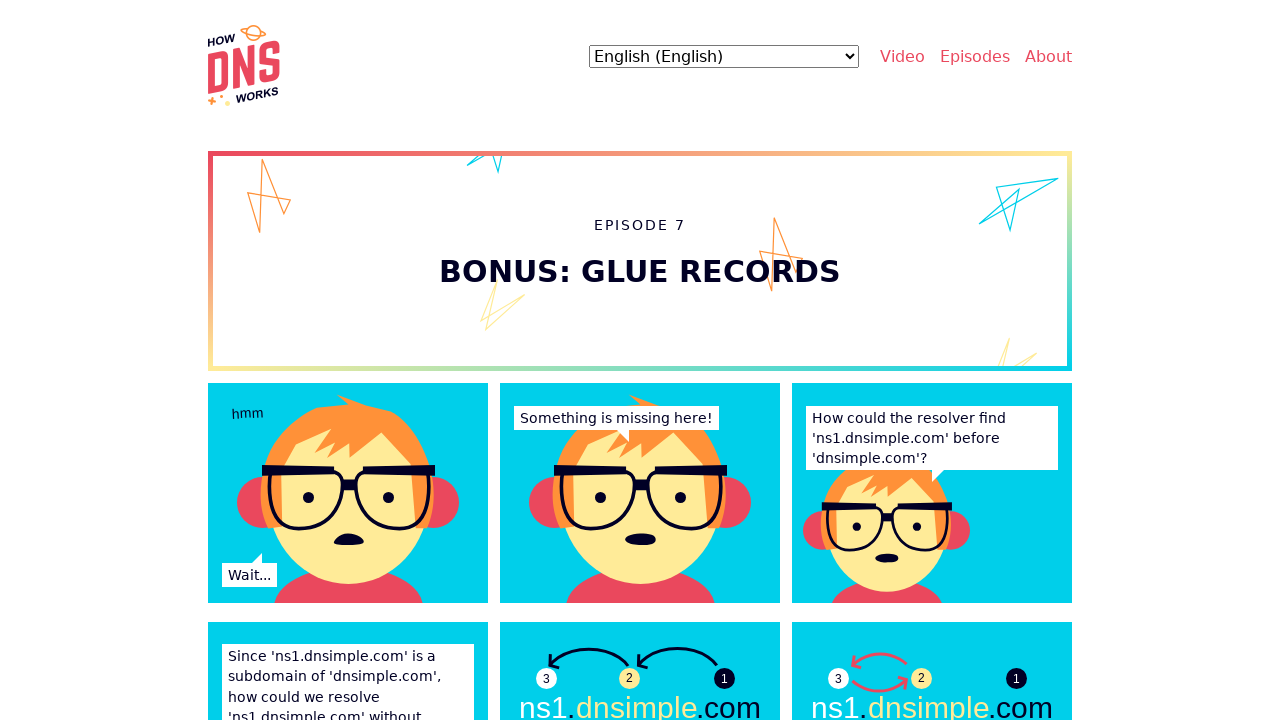

Episode 7 (Bonus Episode) header loaded and verified
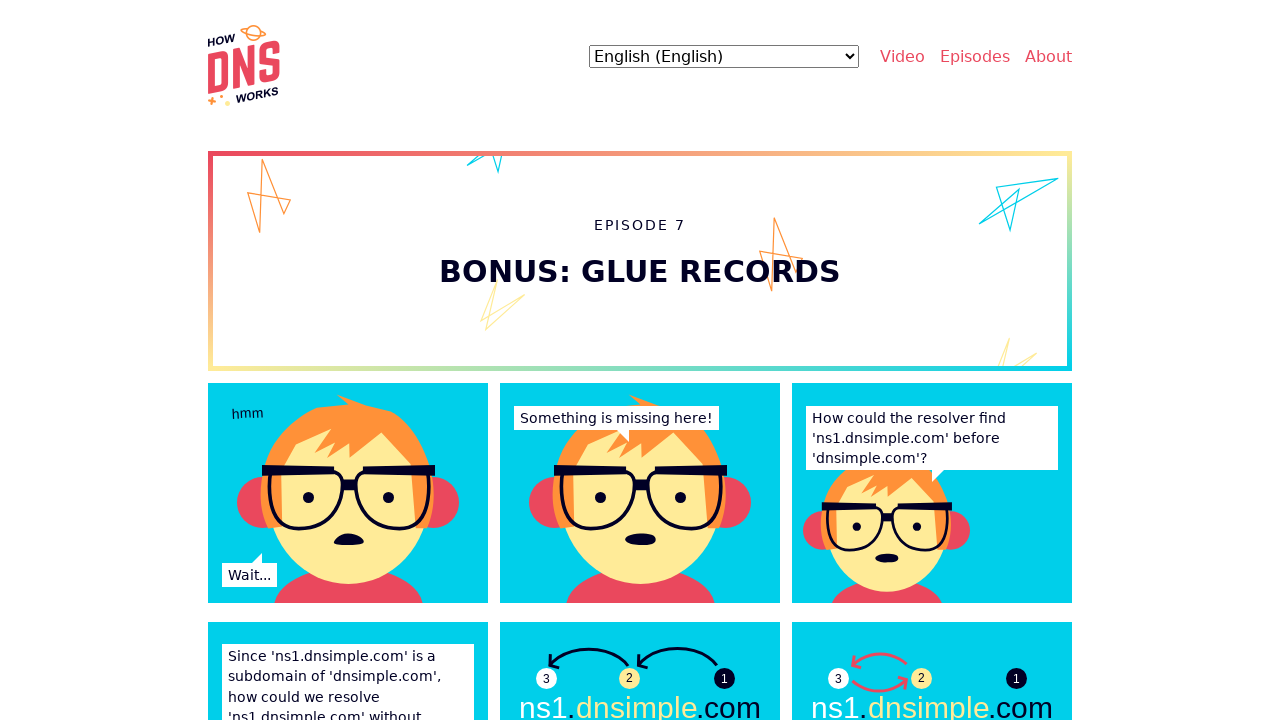

Scrolled to end of story
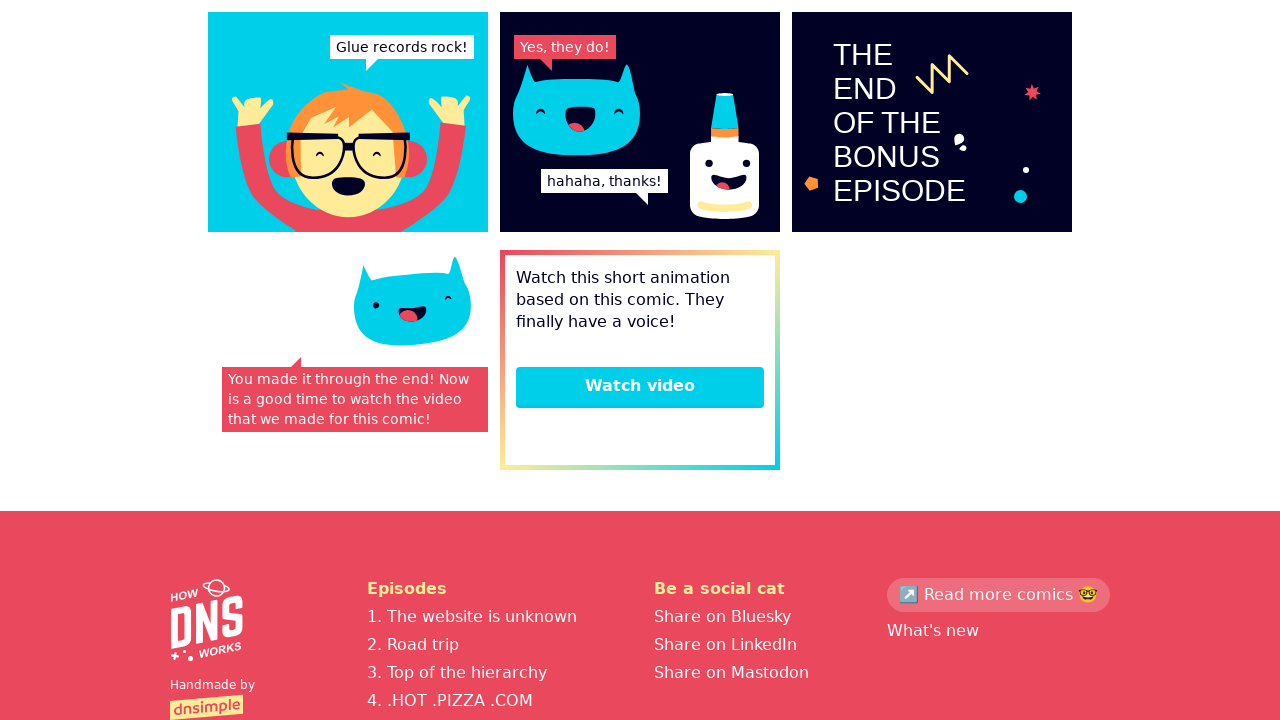

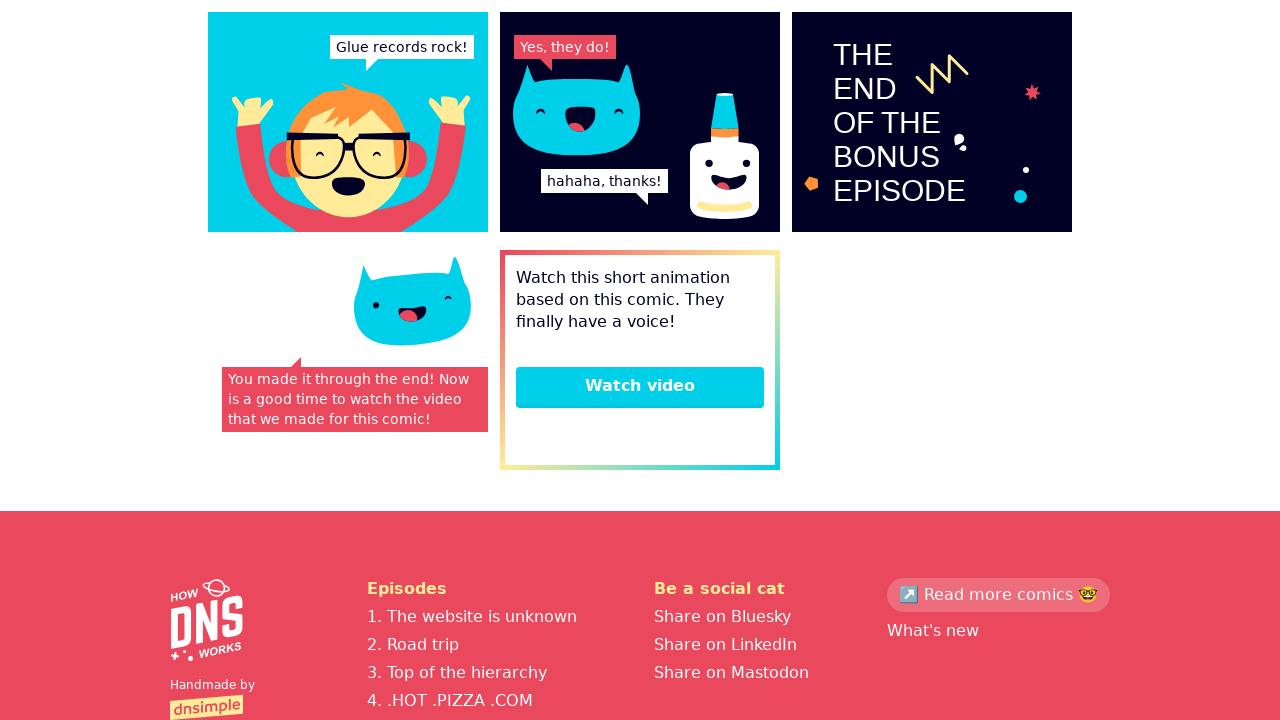